Checks that the signup form has correct input types - email field has type "email" and password fields have type "password"

Starting URL: https://vue-demo.daniel-avellaneda.com/signup

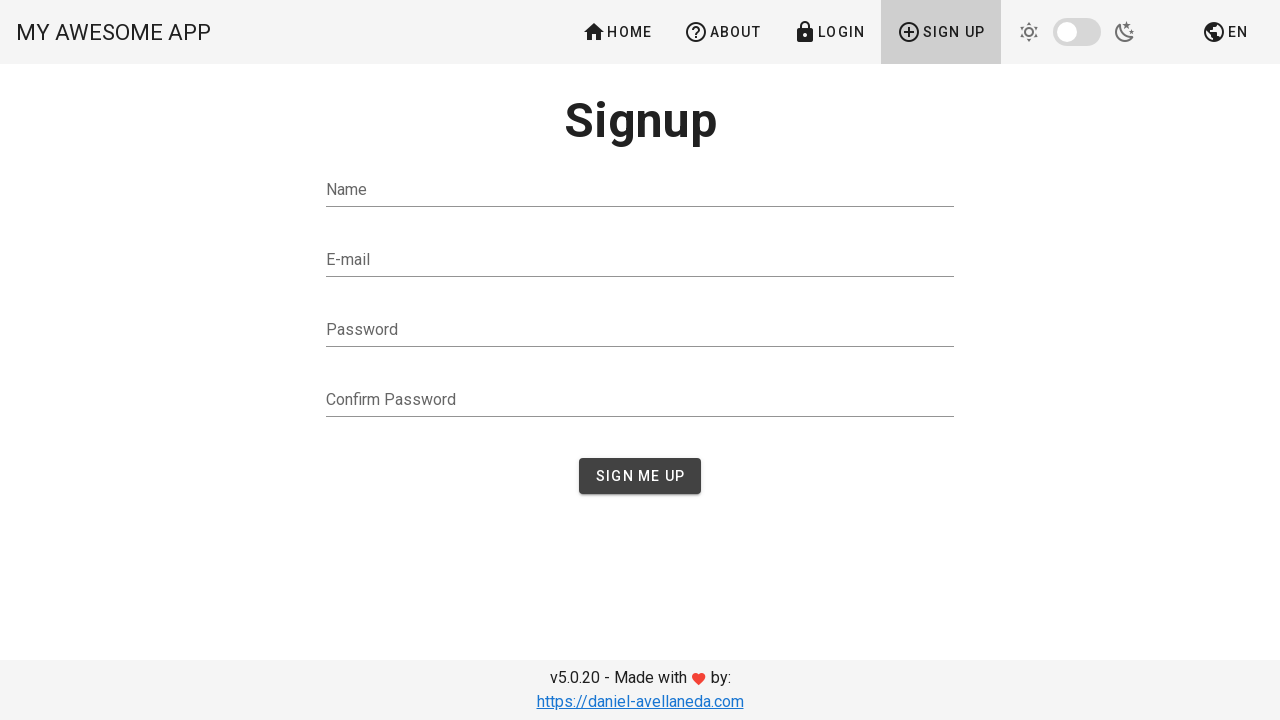

Navigated to signup page
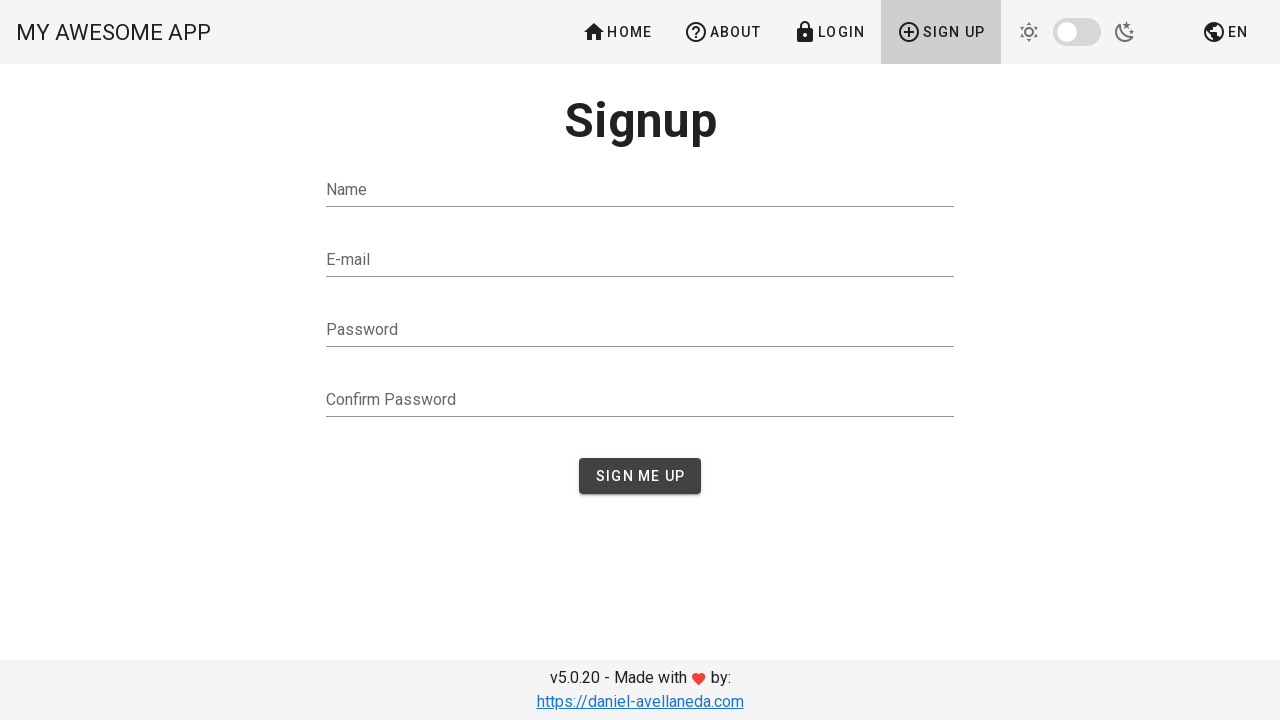

Clicked Sign Up button to reveal form at (941, 32) on text=Sign Up
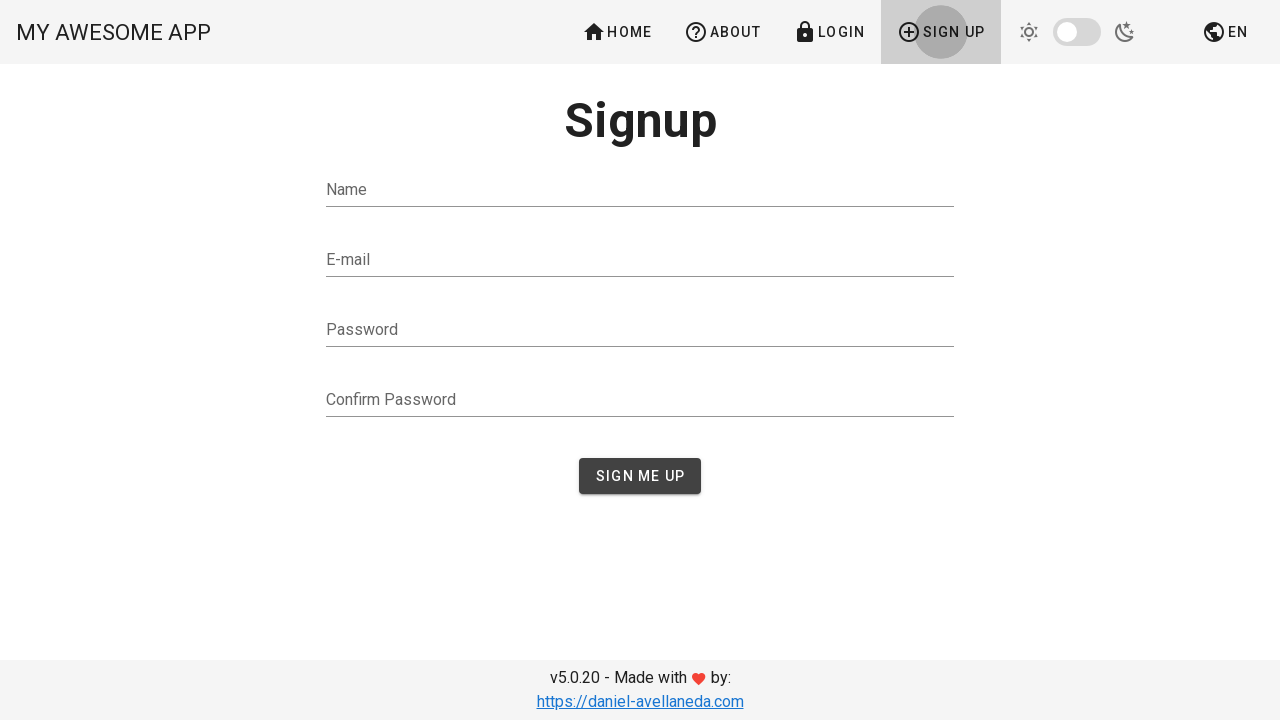

Retrieved email input type attribute
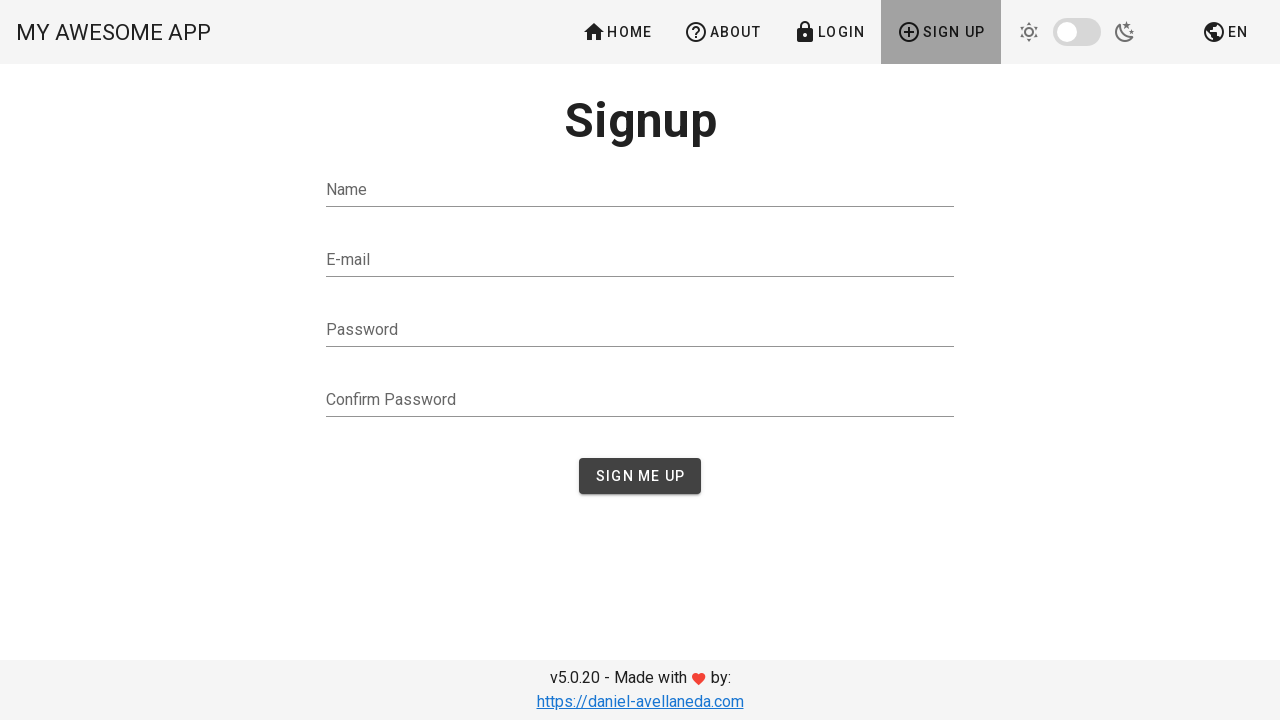

Verified email field has type='email'
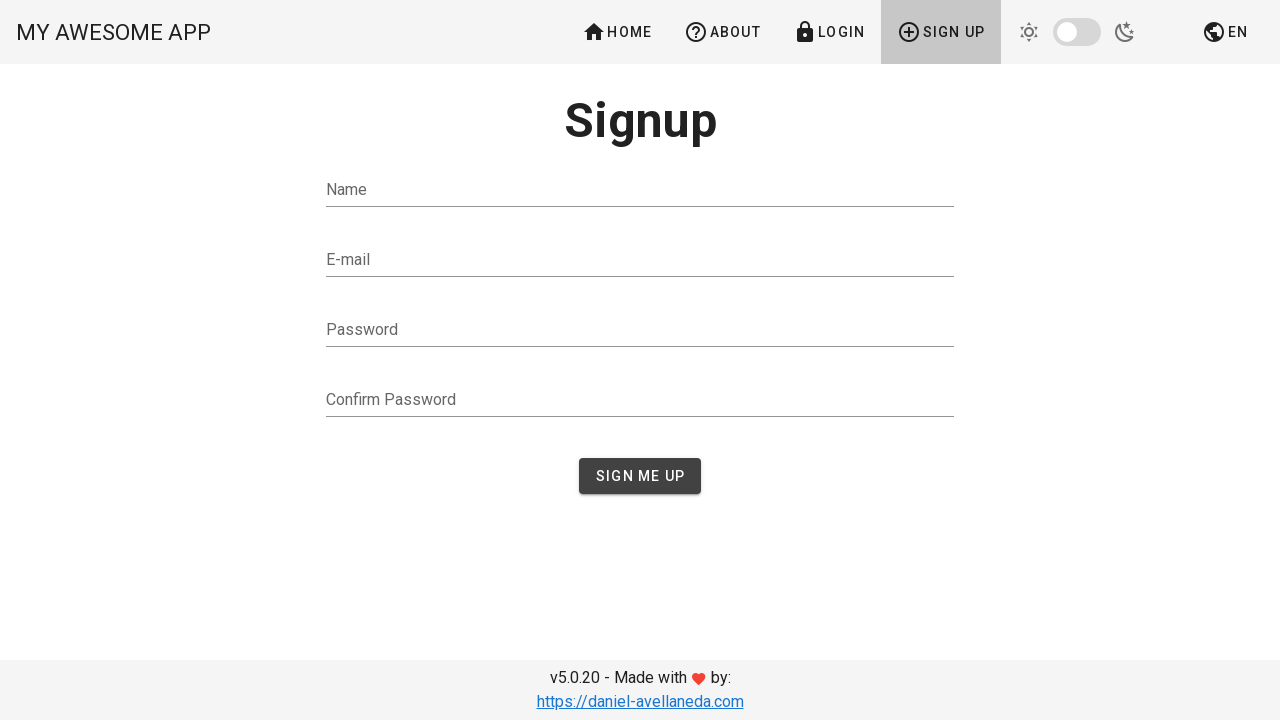

Retrieved password input type attribute
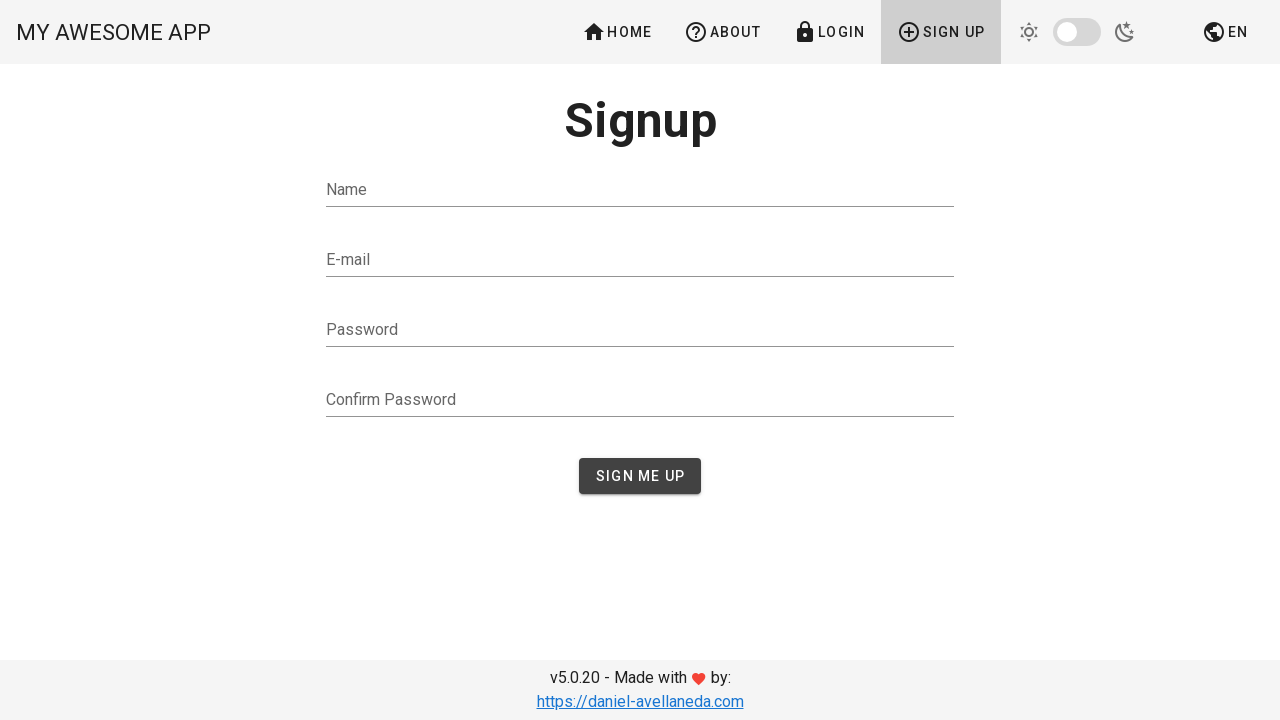

Verified password field has type='password'
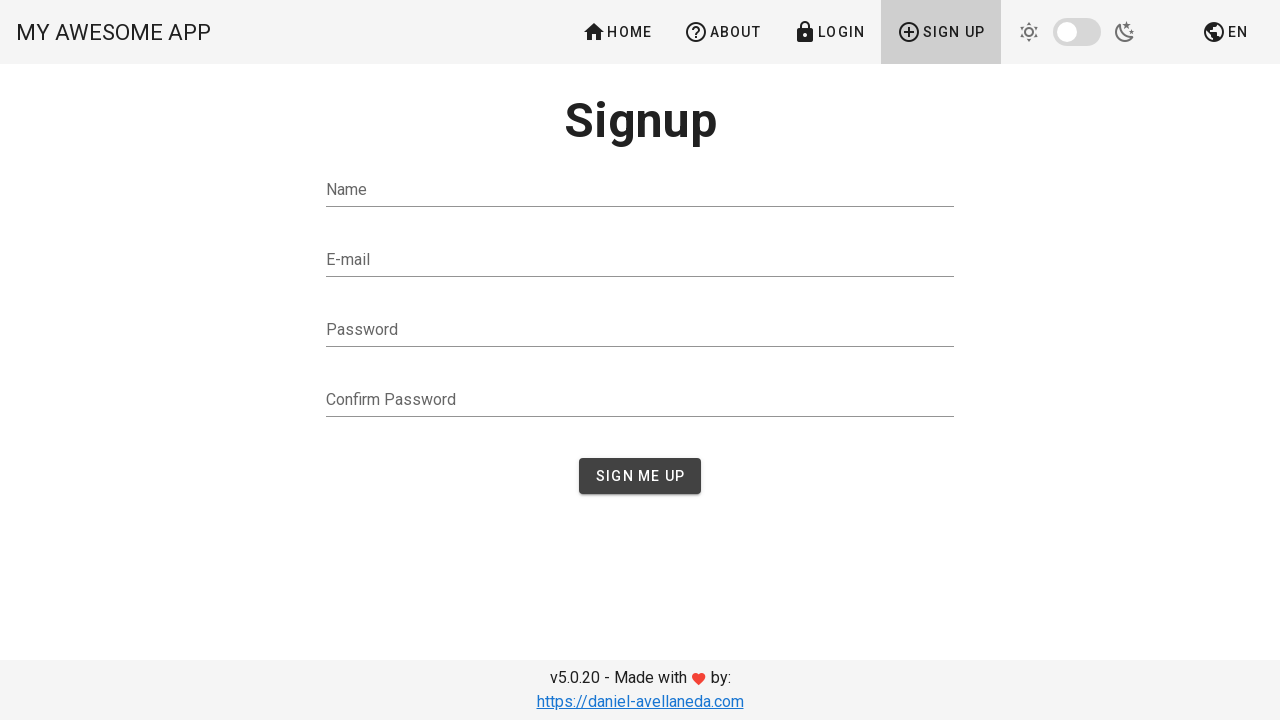

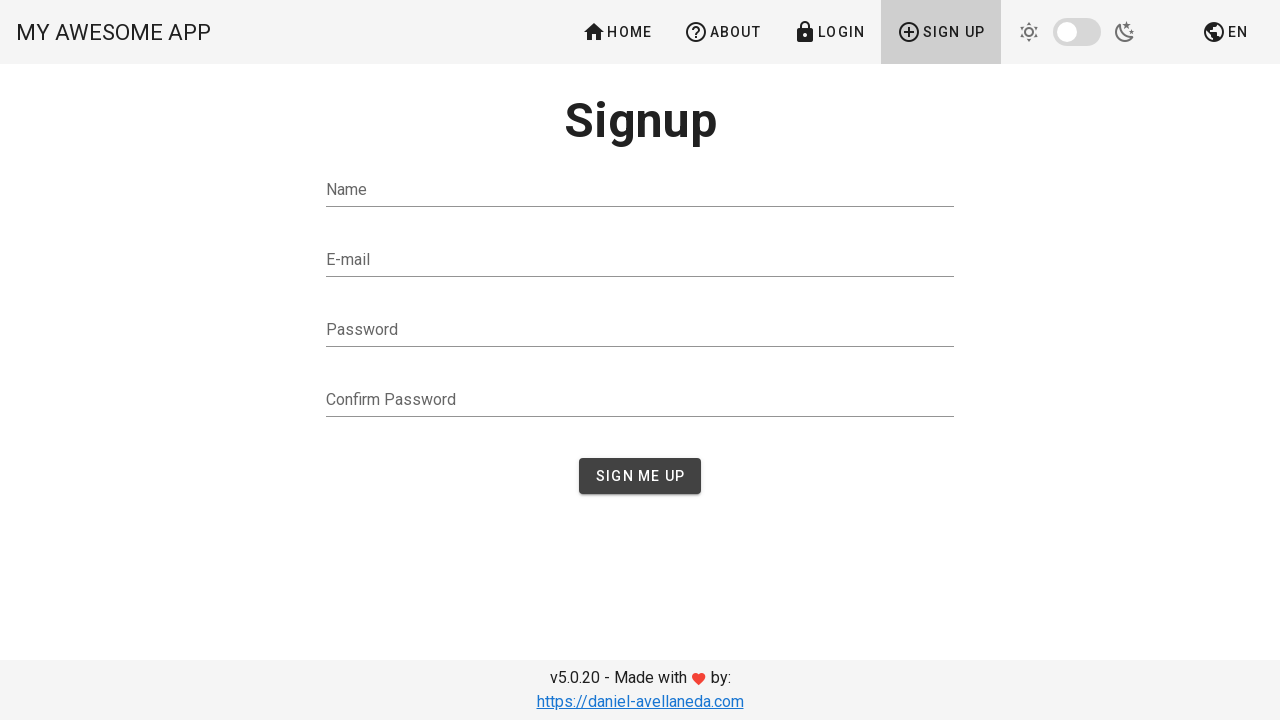